Tests dynamic loading functionality by clicking through navigation links to a hidden element example, triggering the reveal, and waiting for the element to become visible

Starting URL: https://the-internet.herokuapp.com/

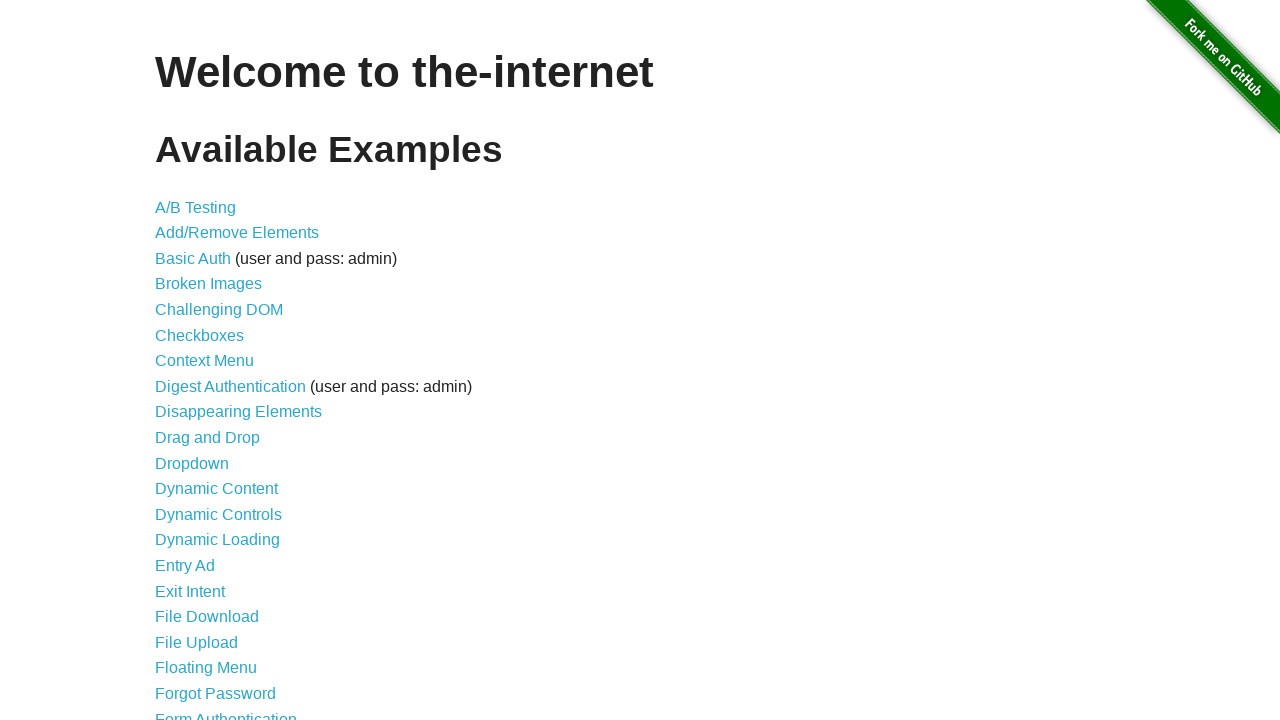

Clicked on Dynamic Loading link at (218, 540) on text='Dynamic Loading'
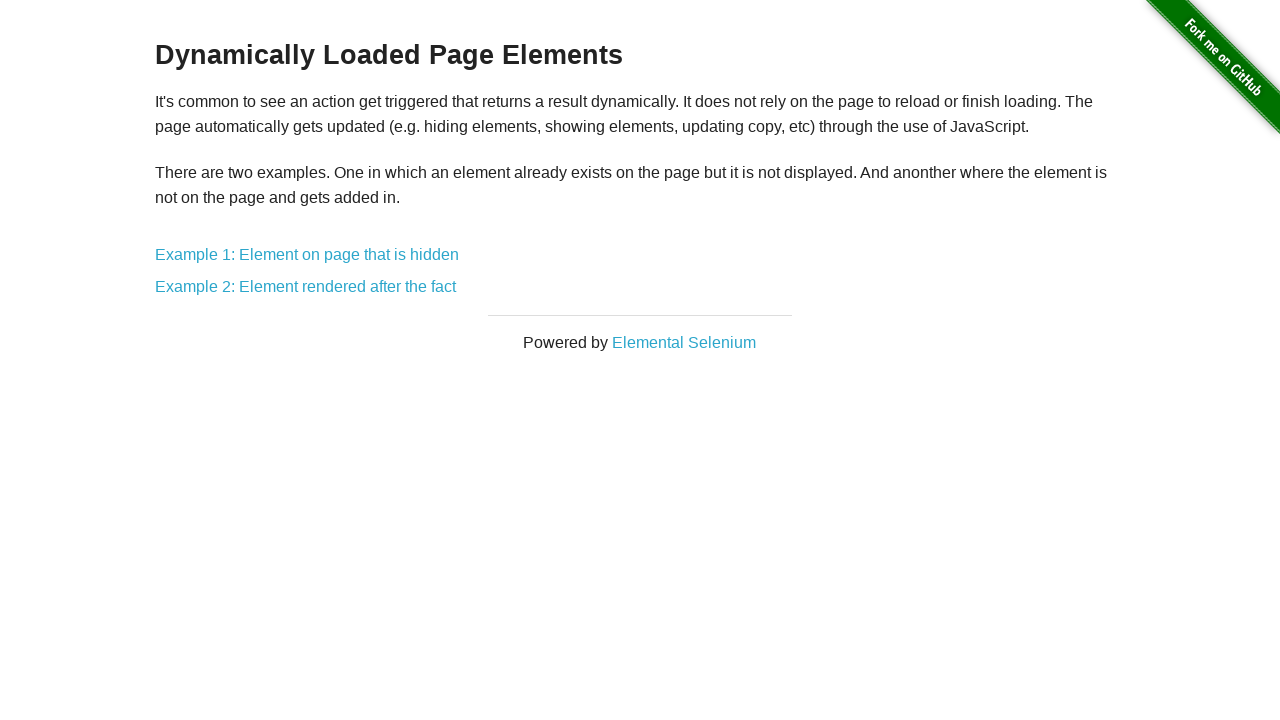

Clicked on Example 1: Element on page that is hidden link at (307, 255) on text='Example 1: Element on page that is hidden'
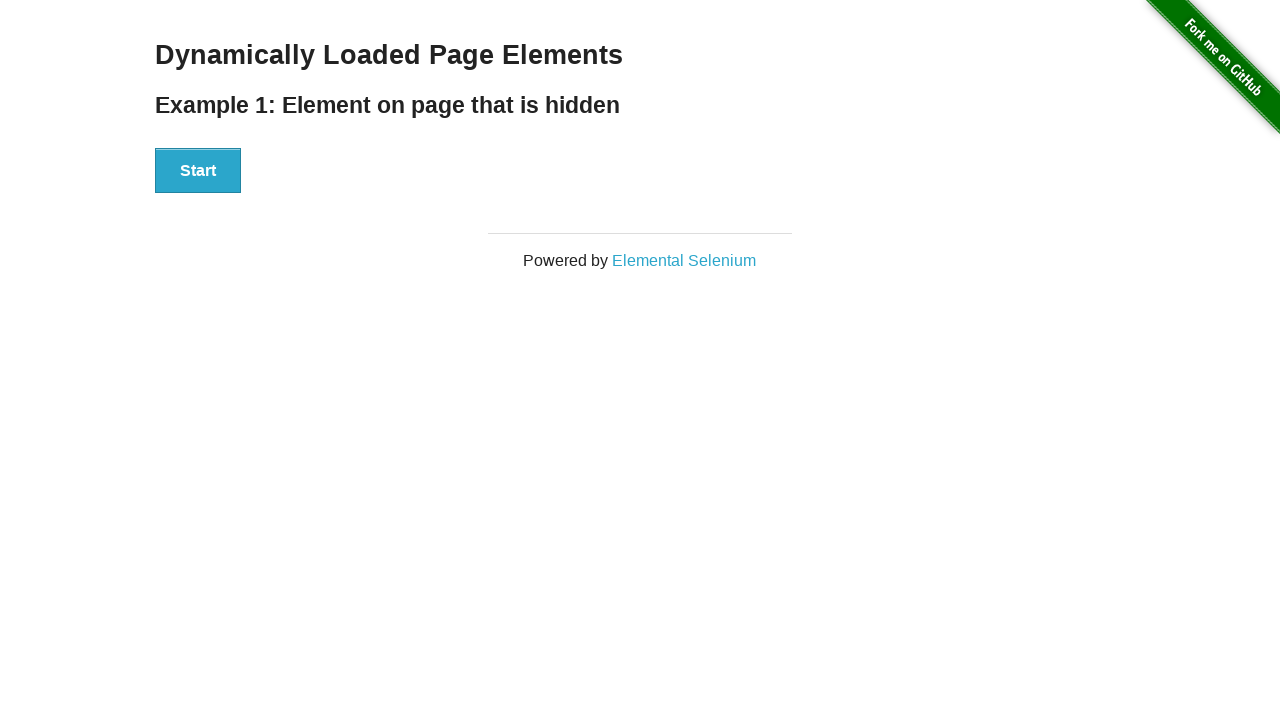

Clicked the Start button to trigger dynamic loading at (198, 171) on #start button
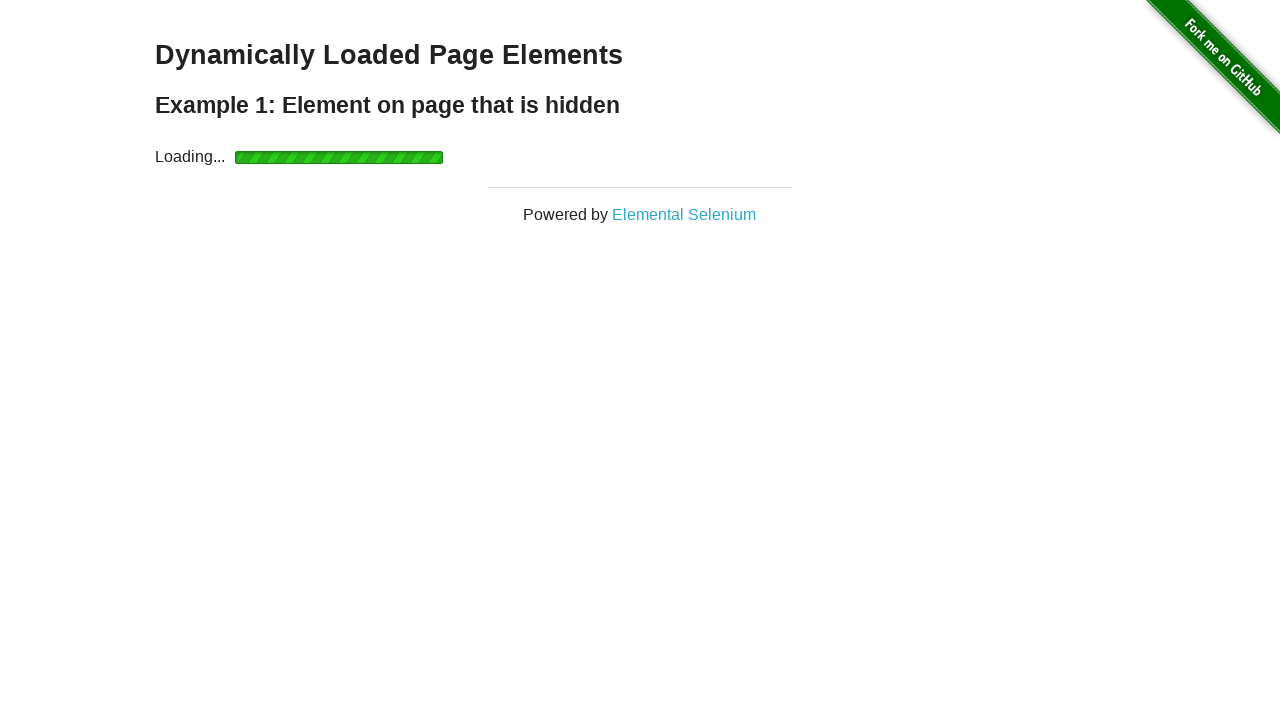

Waited for hidden element to become visible
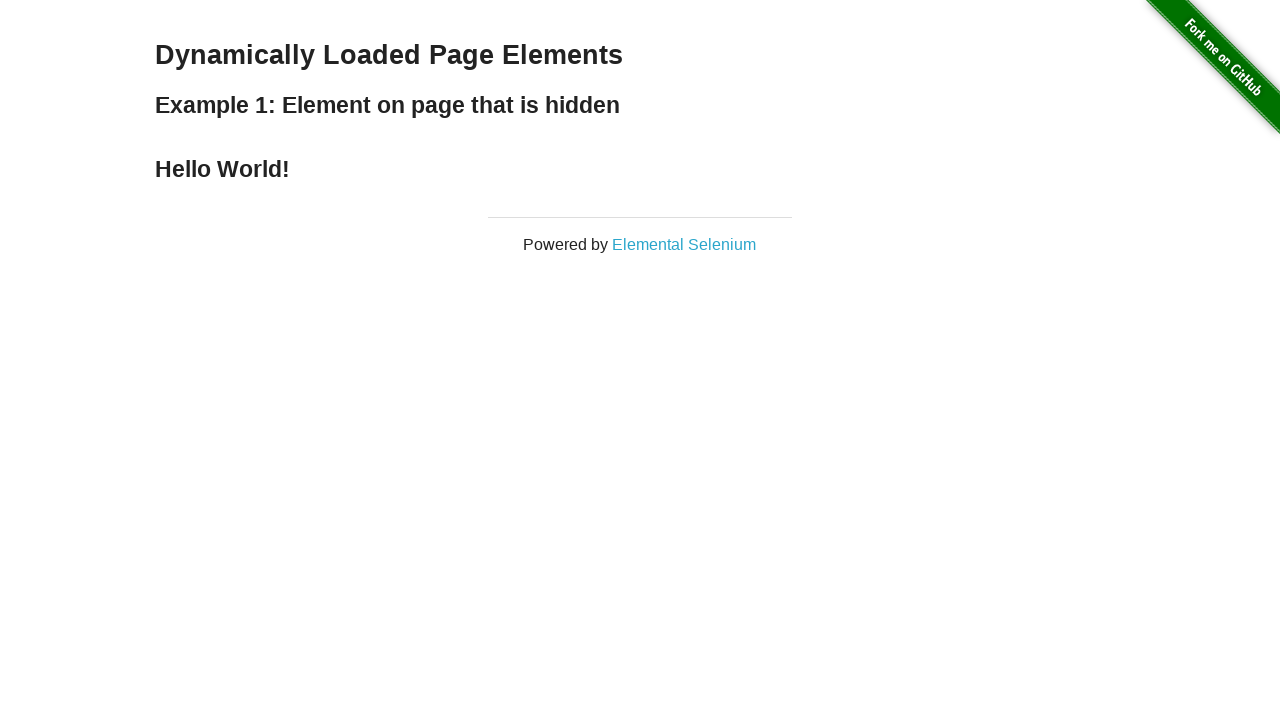

Verified the element is displayed
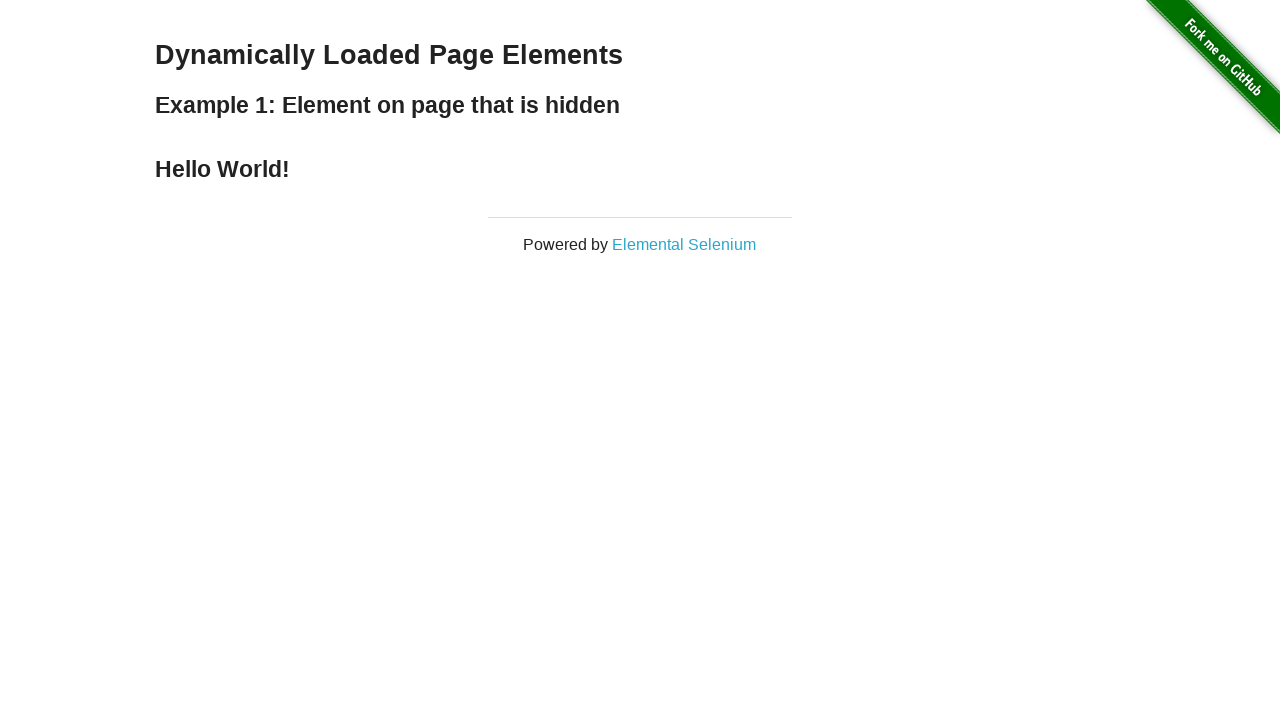

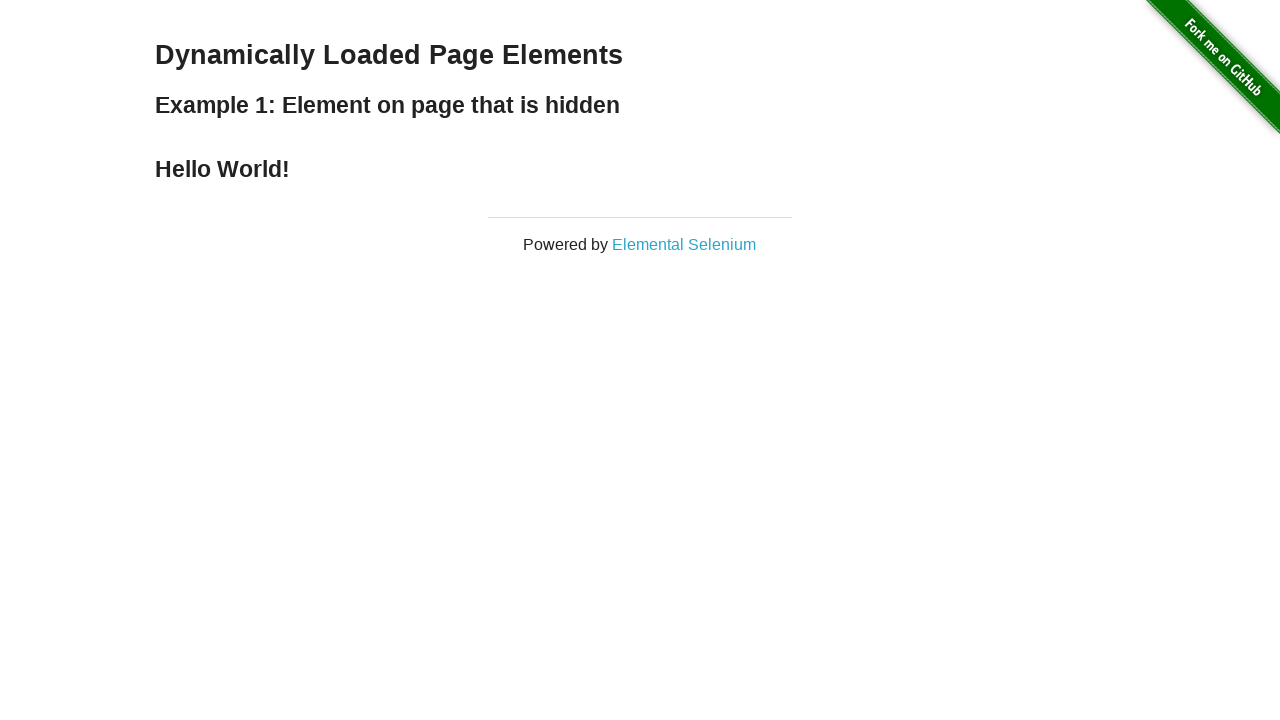